Finds all elements with a 'type' attribute and prints their count and values

Starting URL: https://www.techwithtim.net/

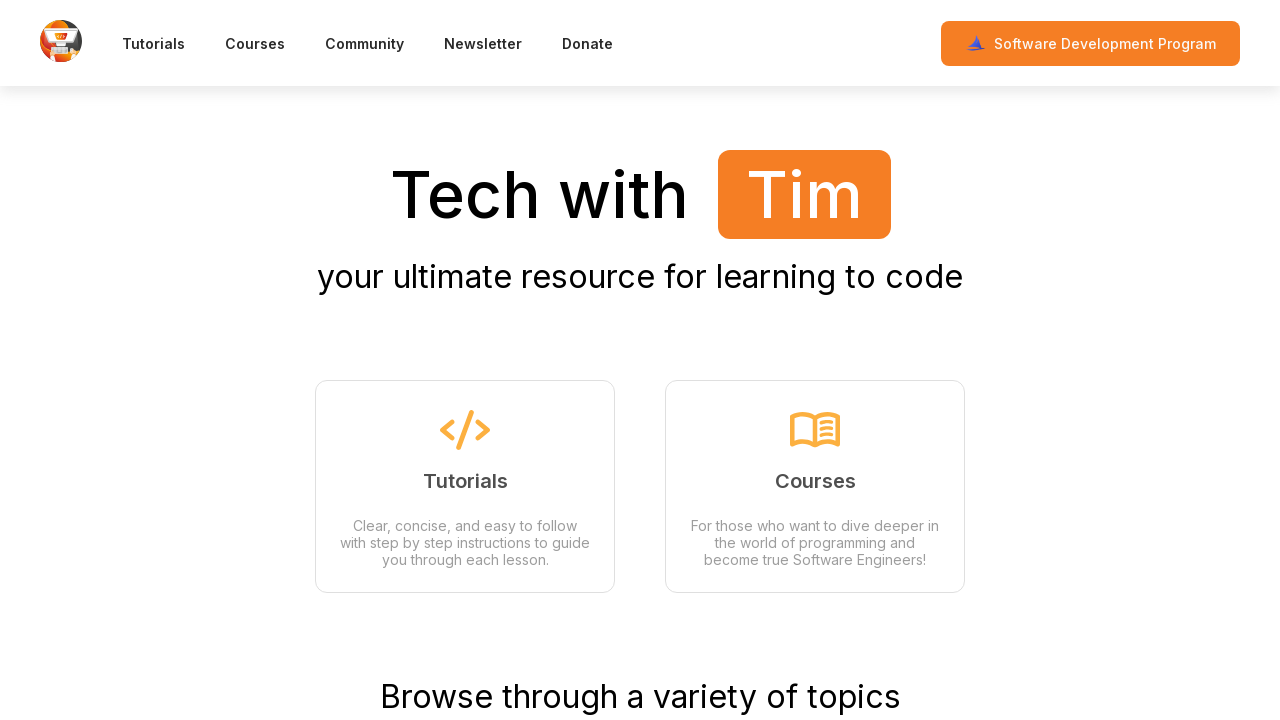

Found all elements with 'type' attribute
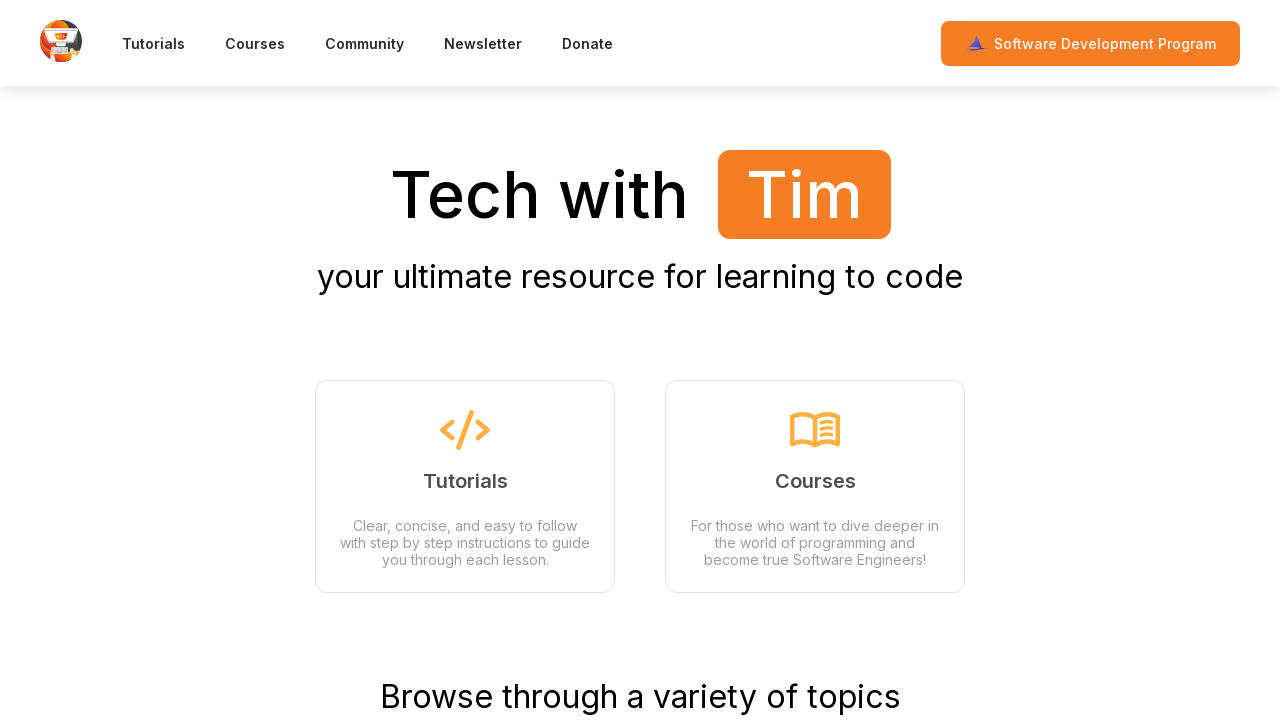

Printed count of elements with type attribute: 4
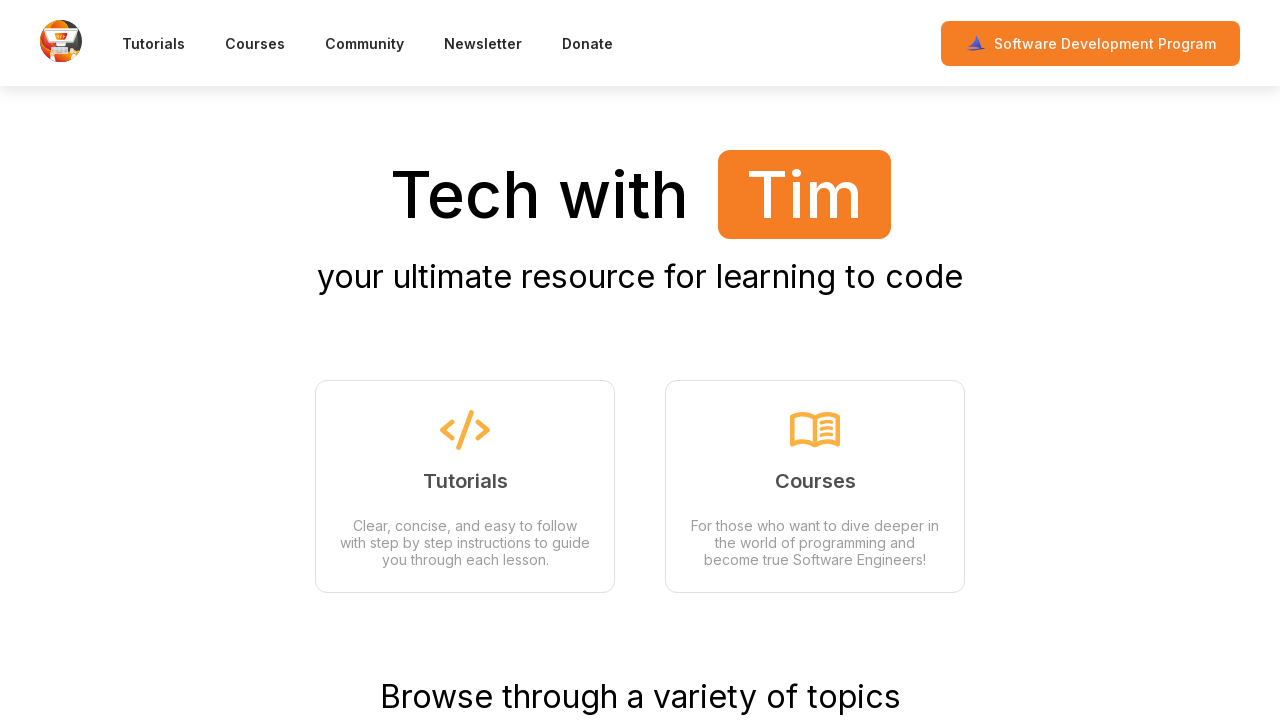

Retrieved value attribute from element: None
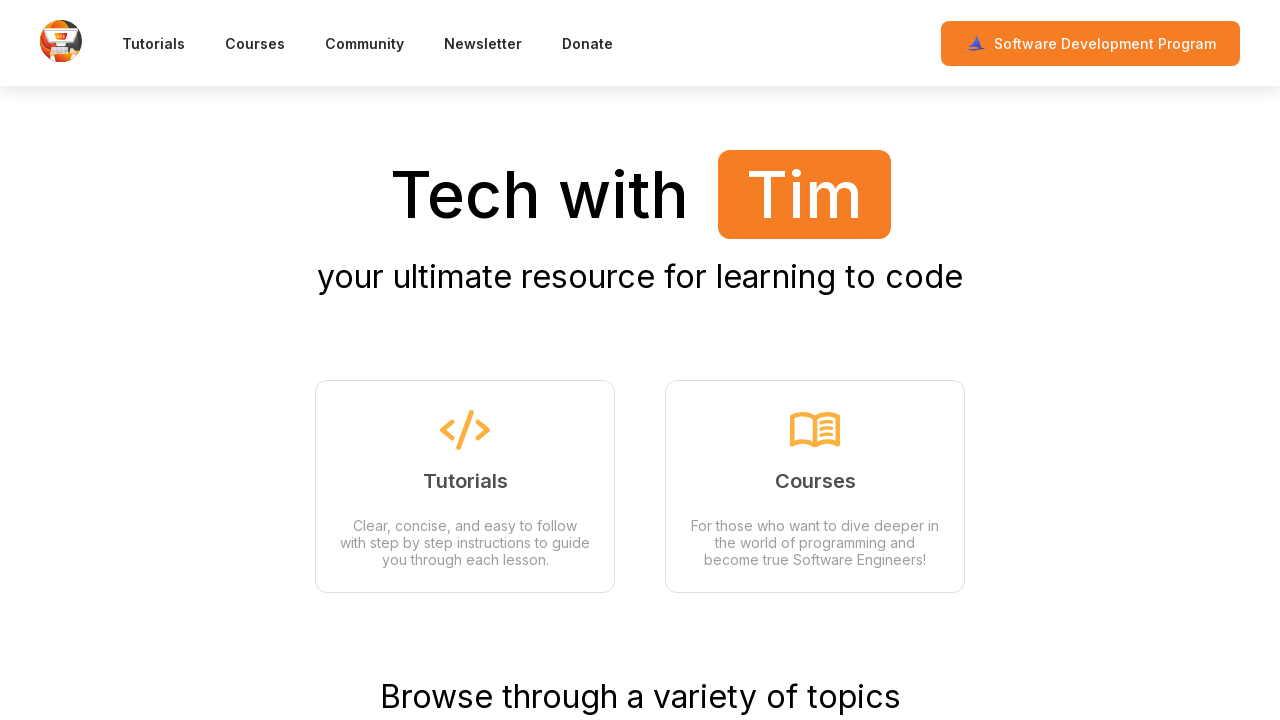

Retrieved value attribute from element: None
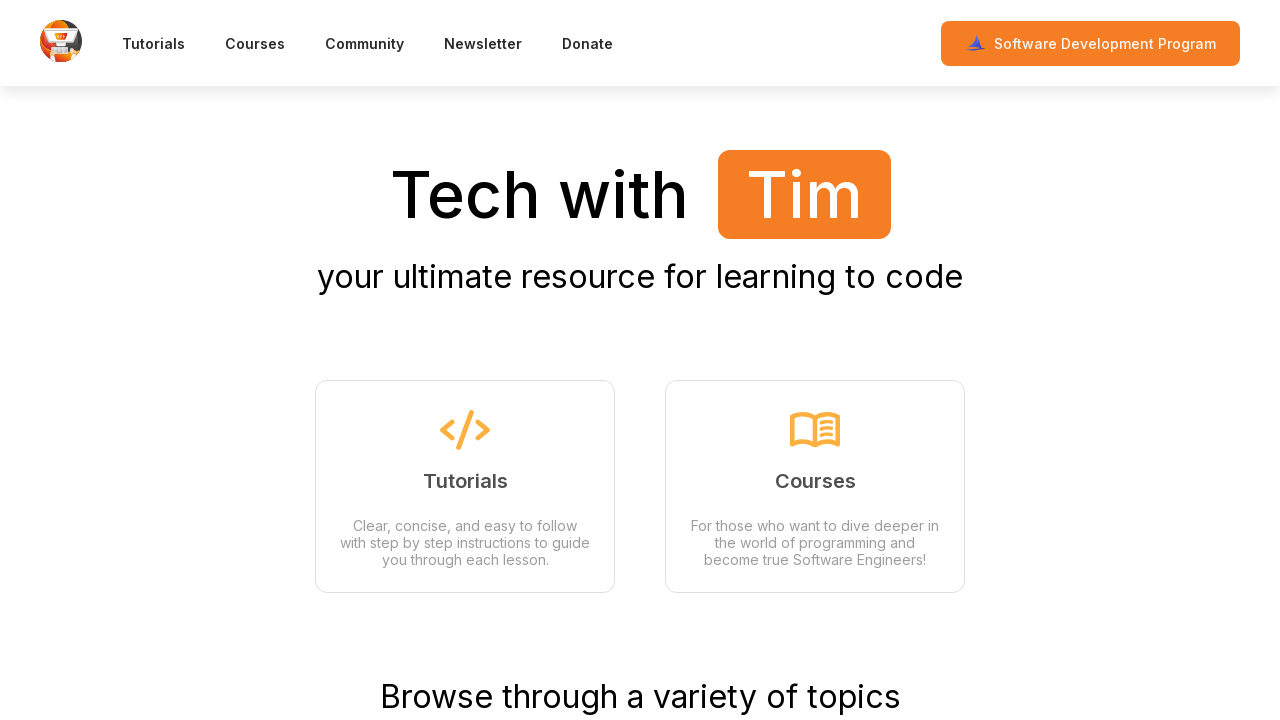

Retrieved value attribute from element: None
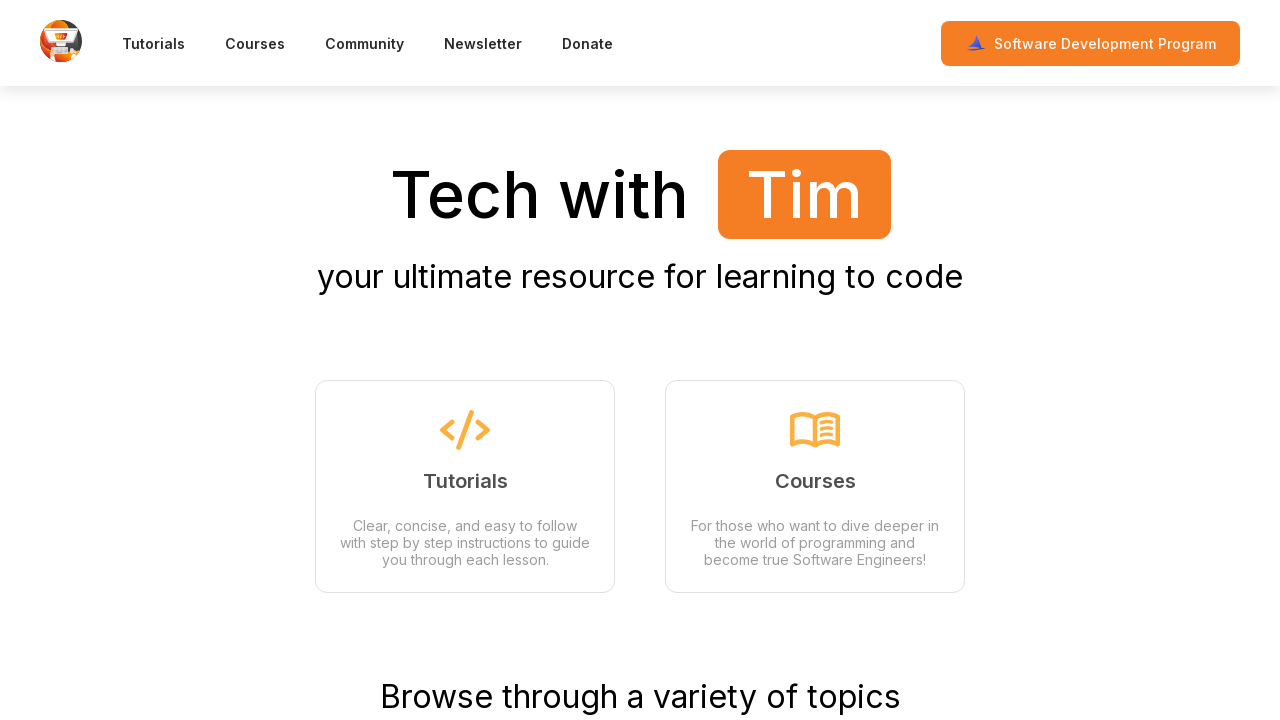

Retrieved value attribute from element: None
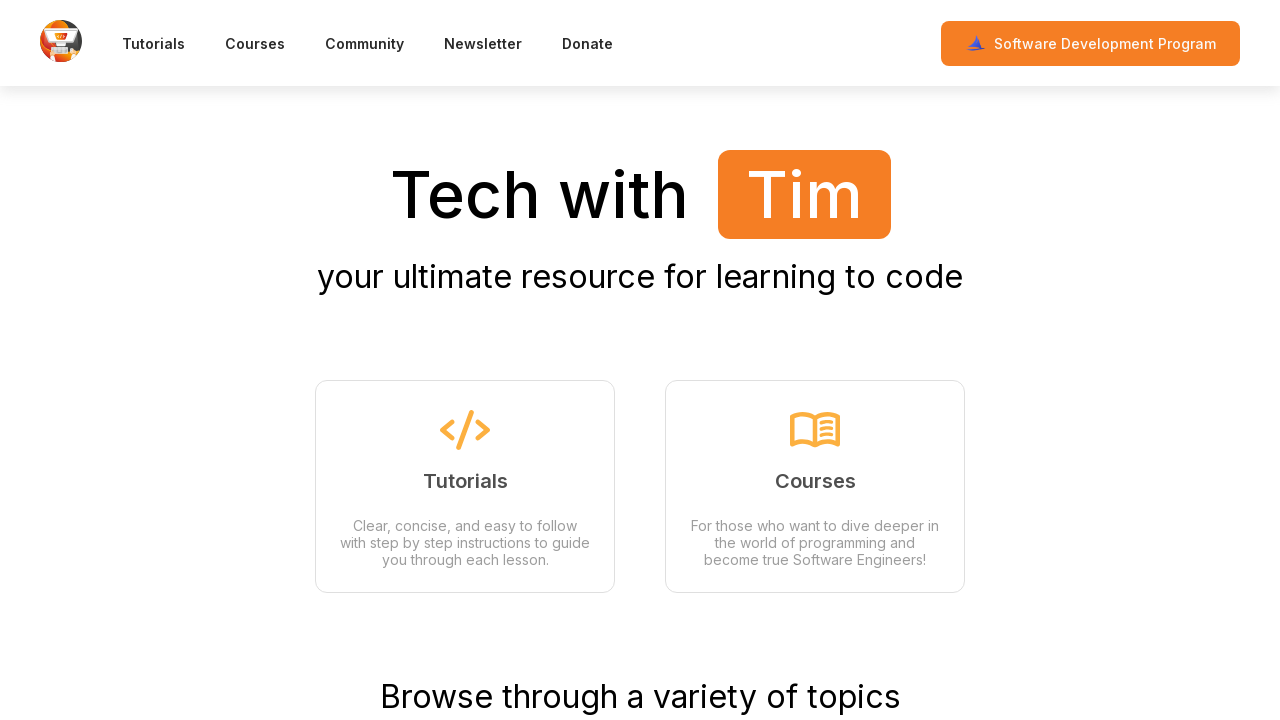

Waited 2000ms for page to stabilize
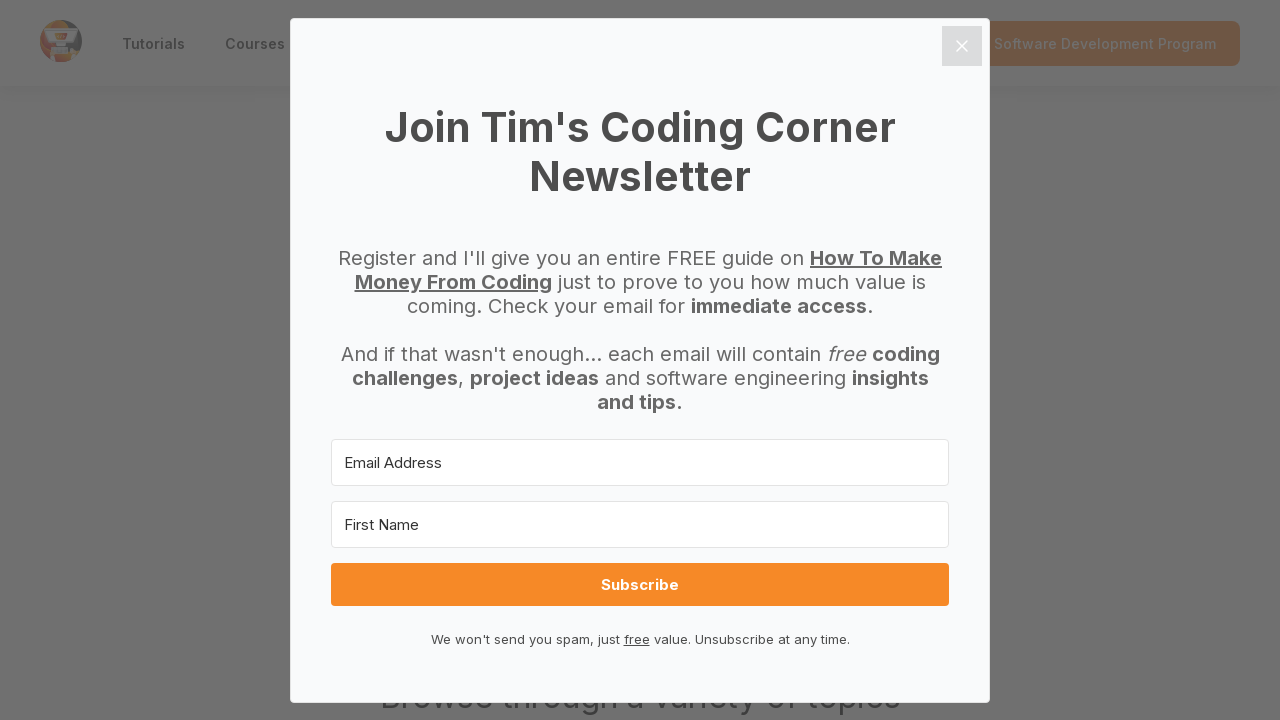

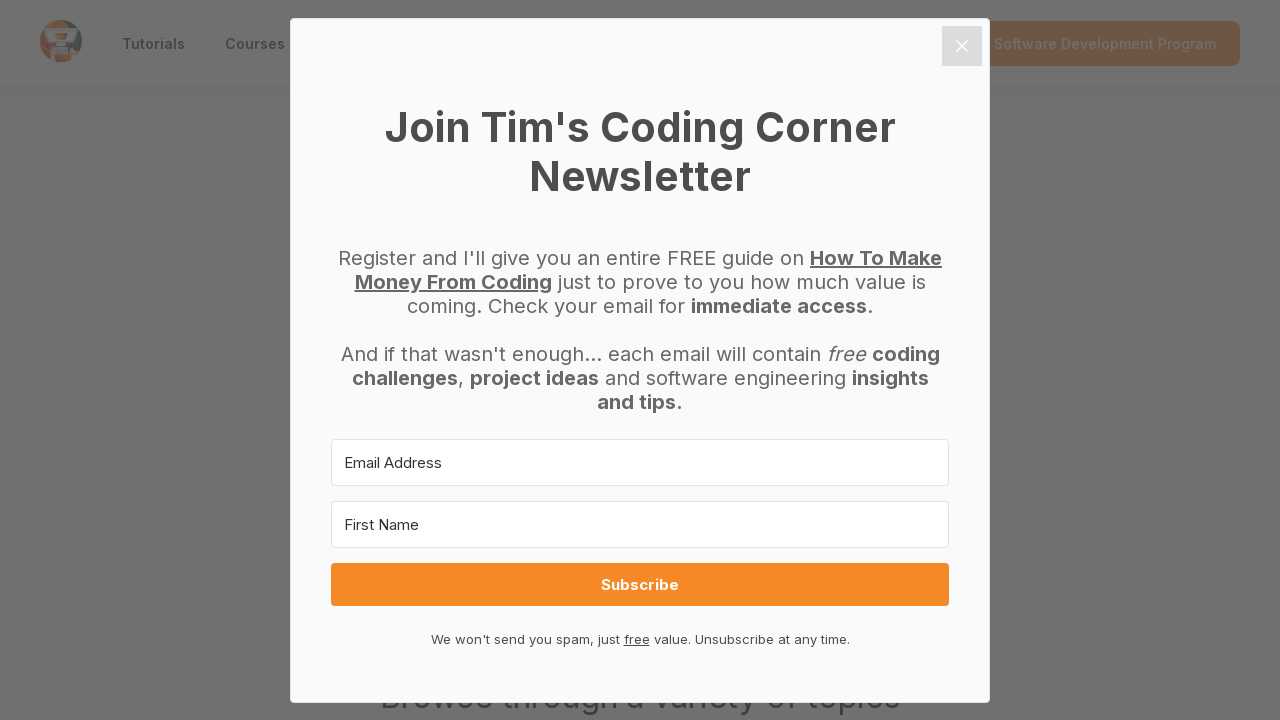